Tests window handling functionality by clicking a link that opens a new window and switching between windows

Starting URL: https://the-internet.herokuapp.com/windows

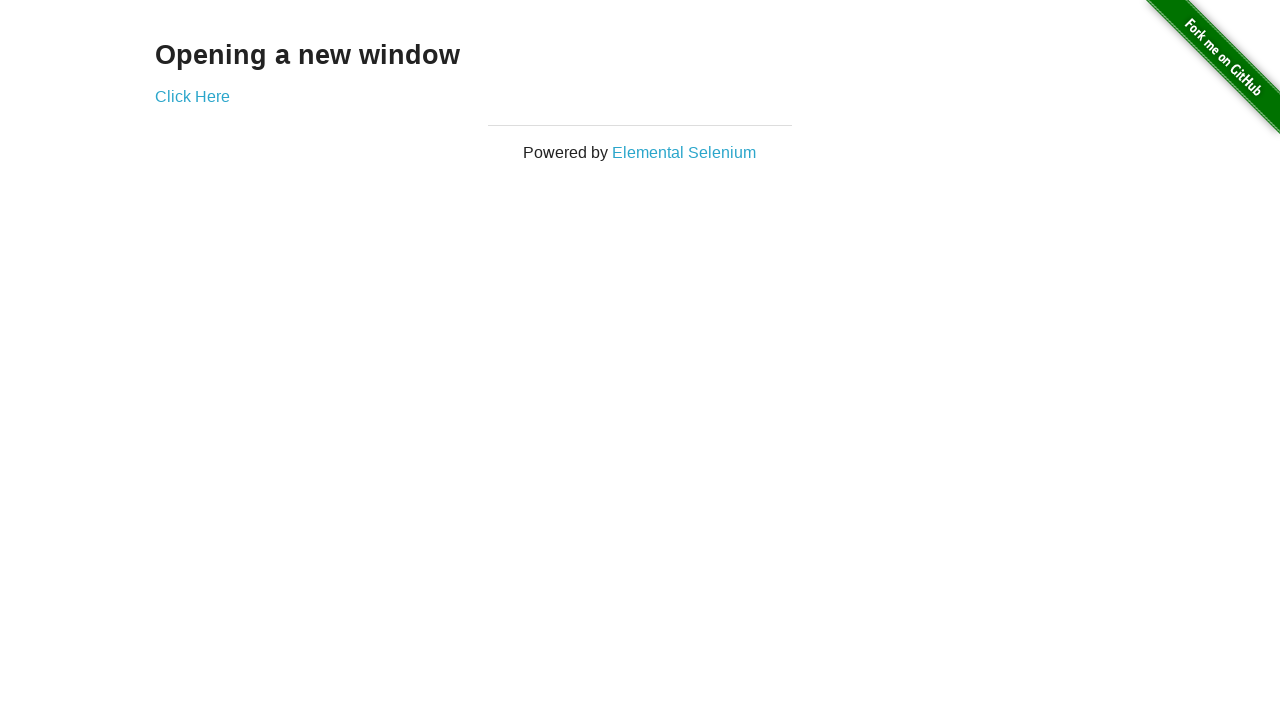

Stored reference to original page/window
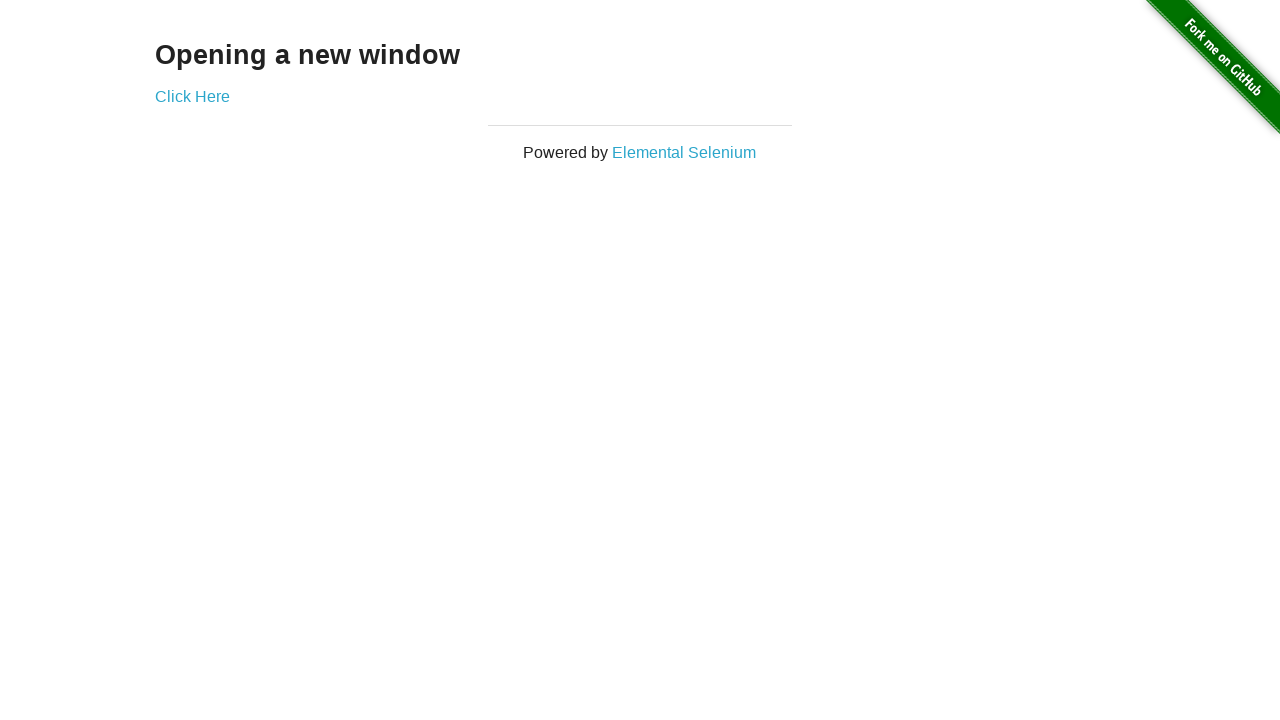

Clicked 'Click Here' link which opened a new window at (192, 96) on text=Click Here
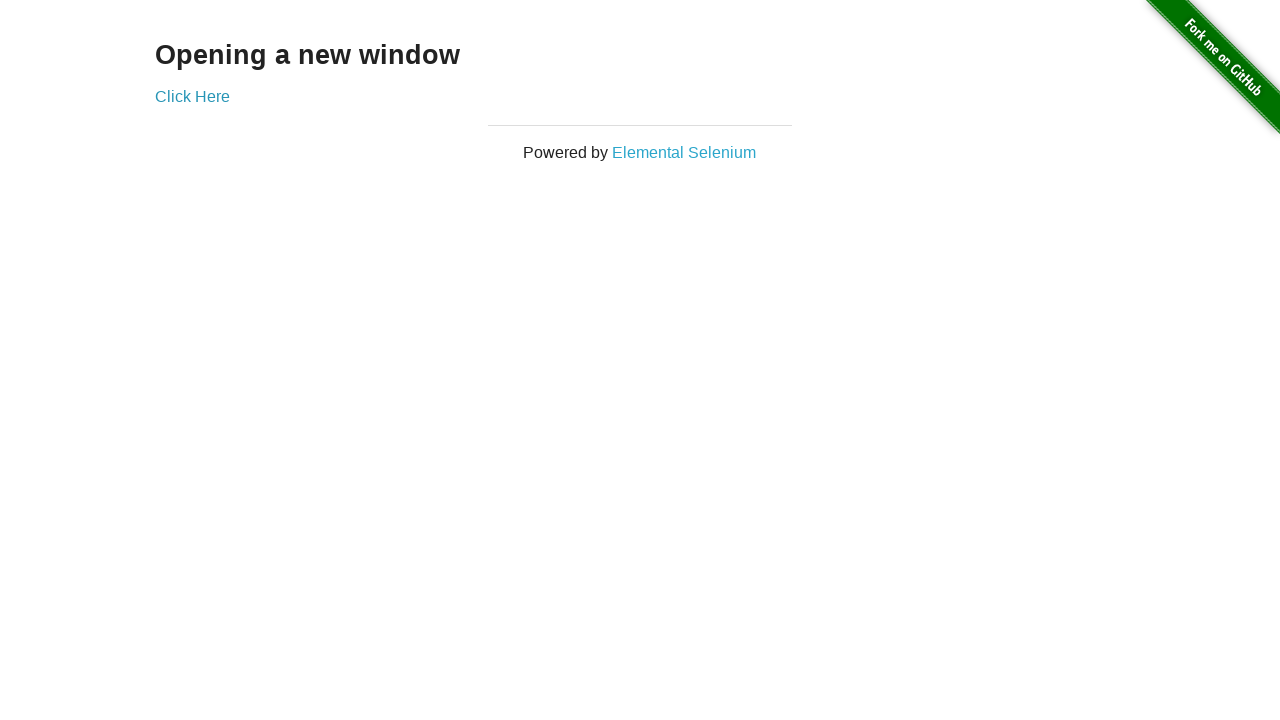

Captured new window/page instance
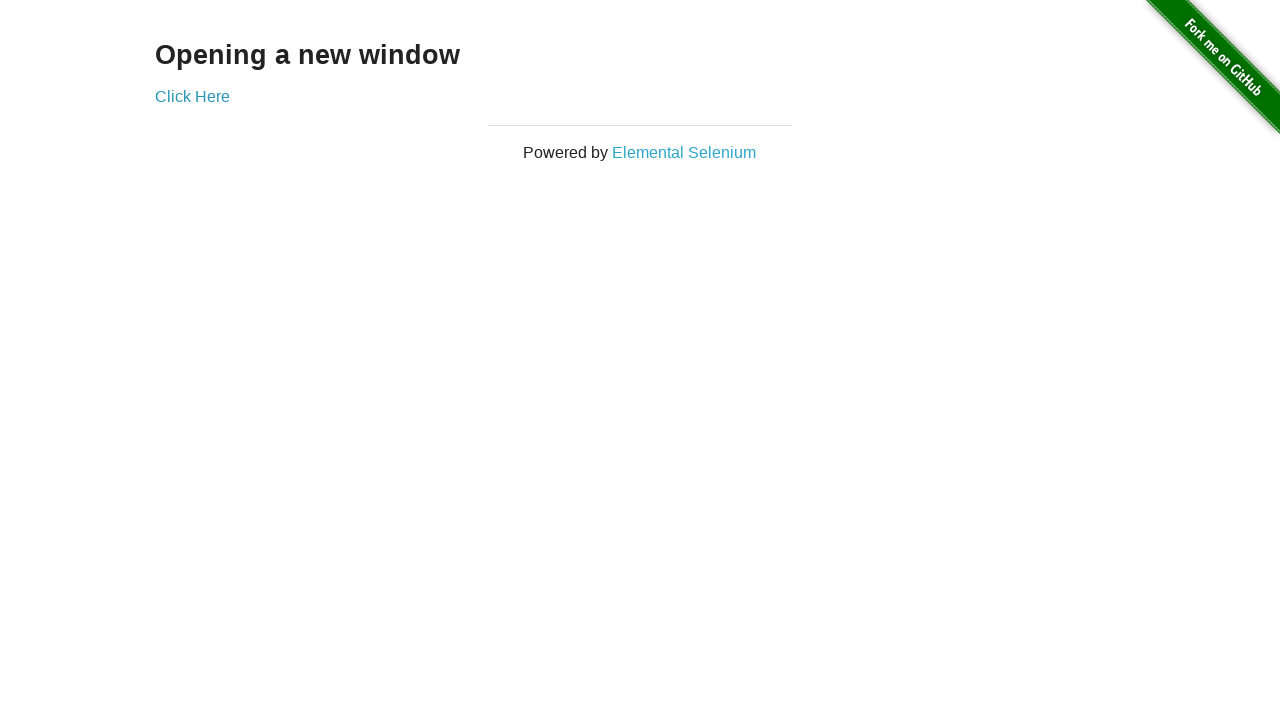

New window fully loaded
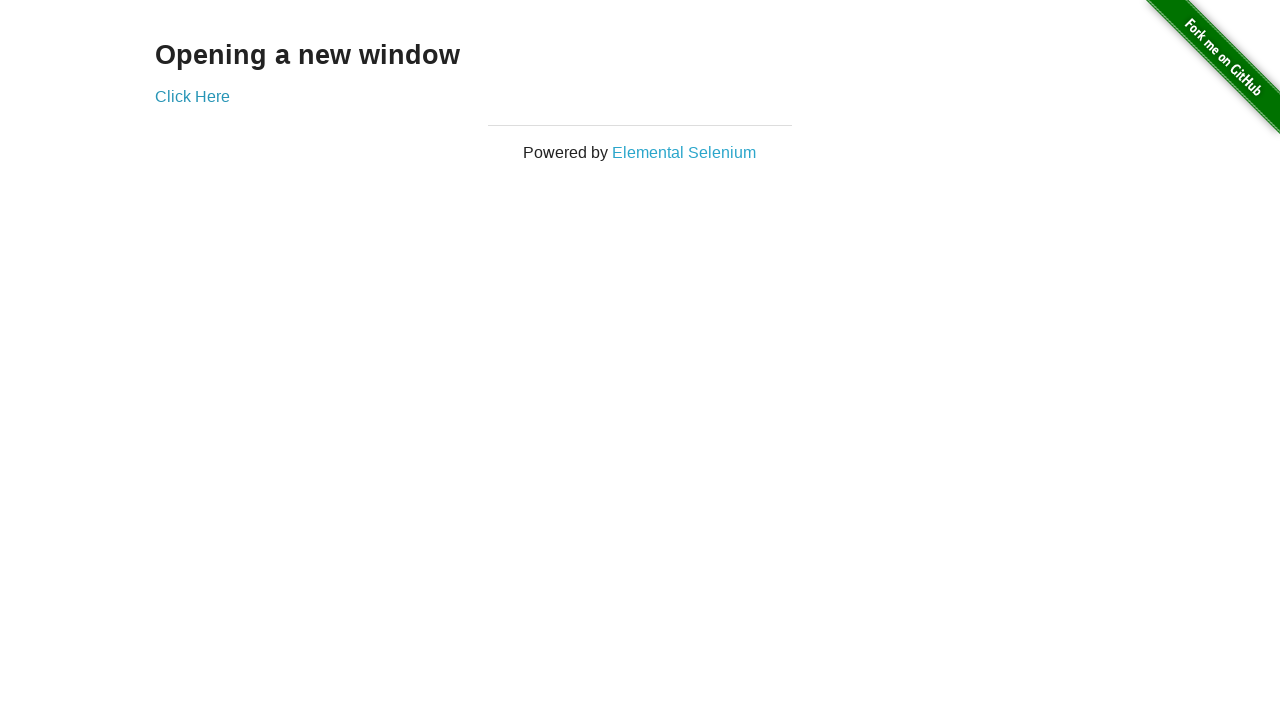

Switched back to original window
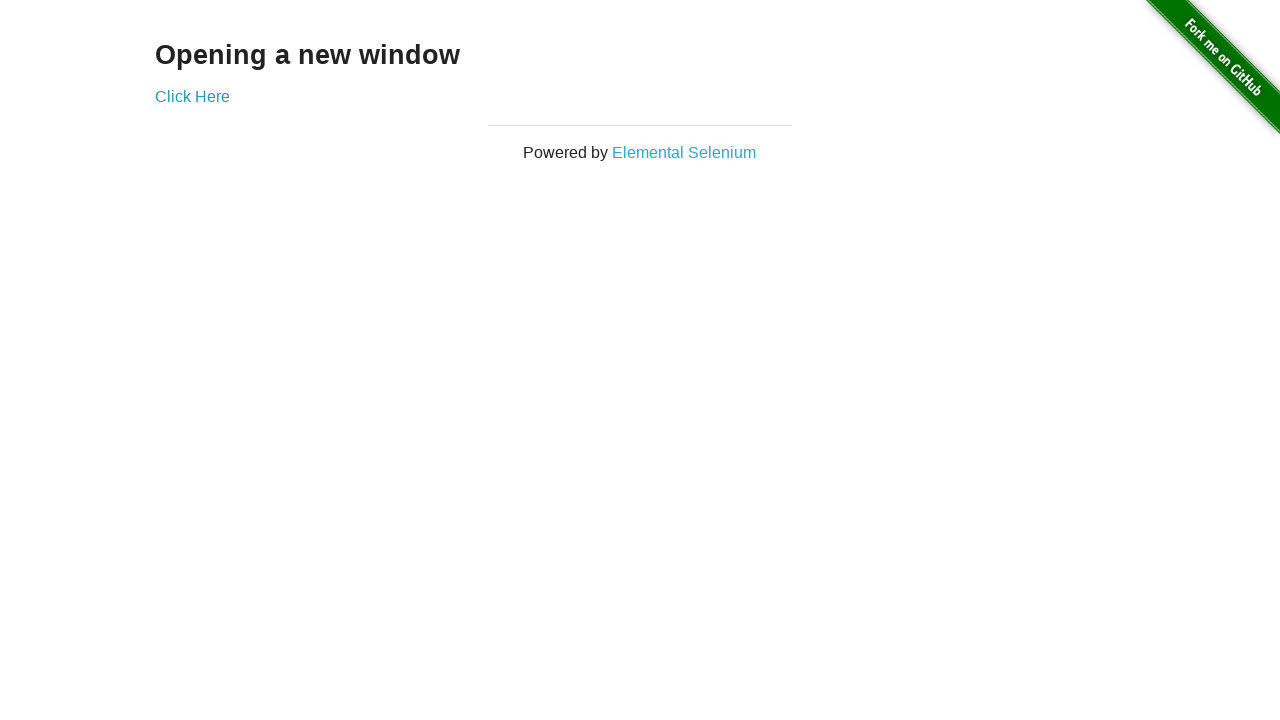

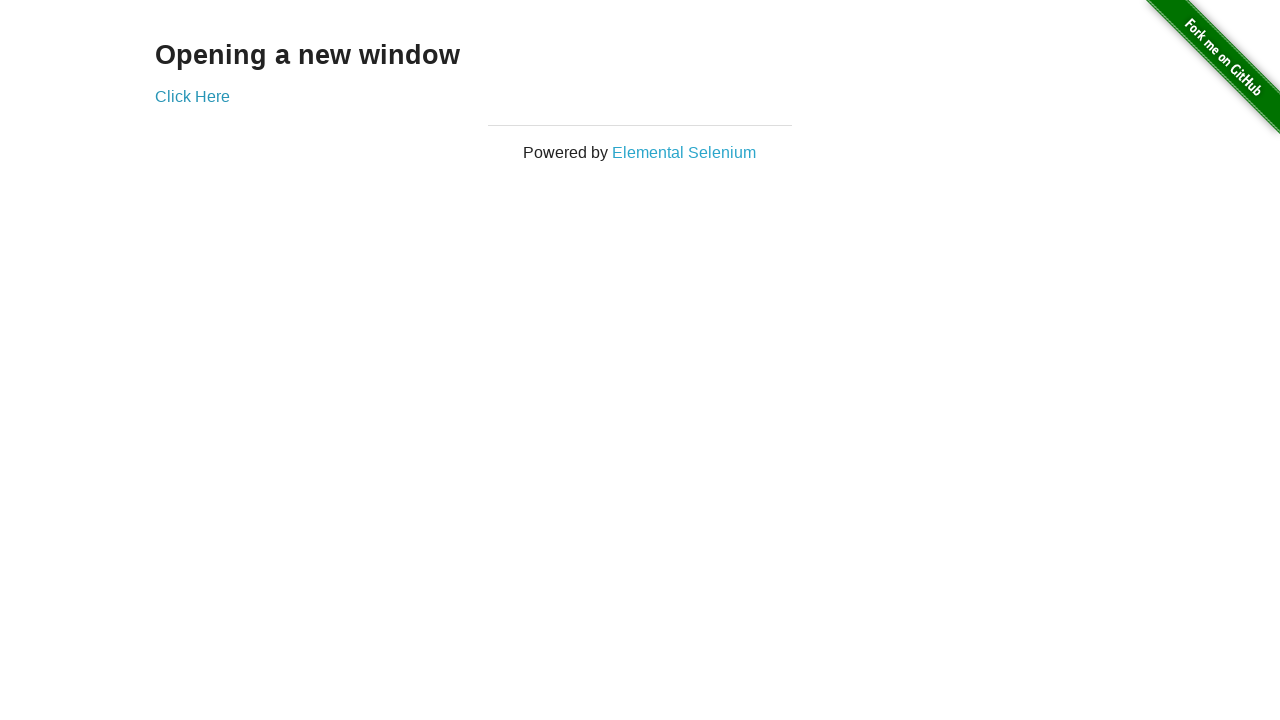